Tests a form submission workflow by reading a hidden attribute value, calculating a mathematical result, filling in the answer field, checking checkboxes, and submitting the form

Starting URL: http://suninjuly.github.io/get_attribute.html

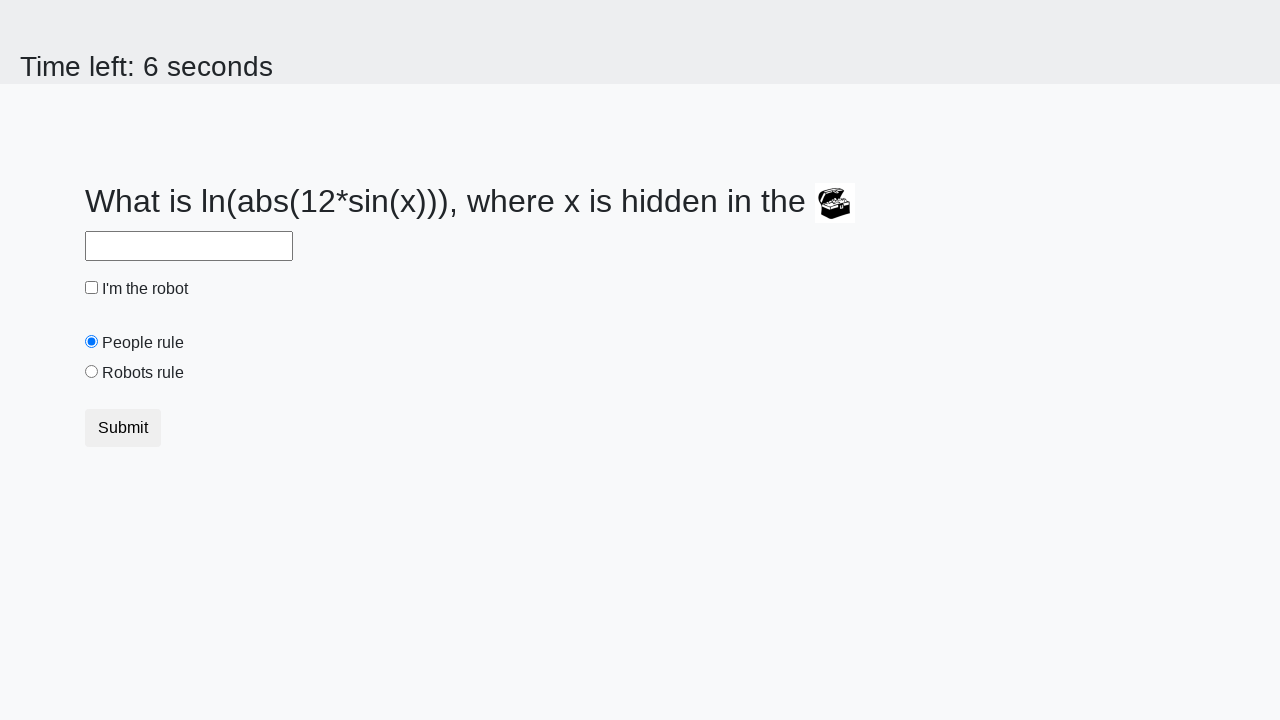

Located treasure element with hidden attribute
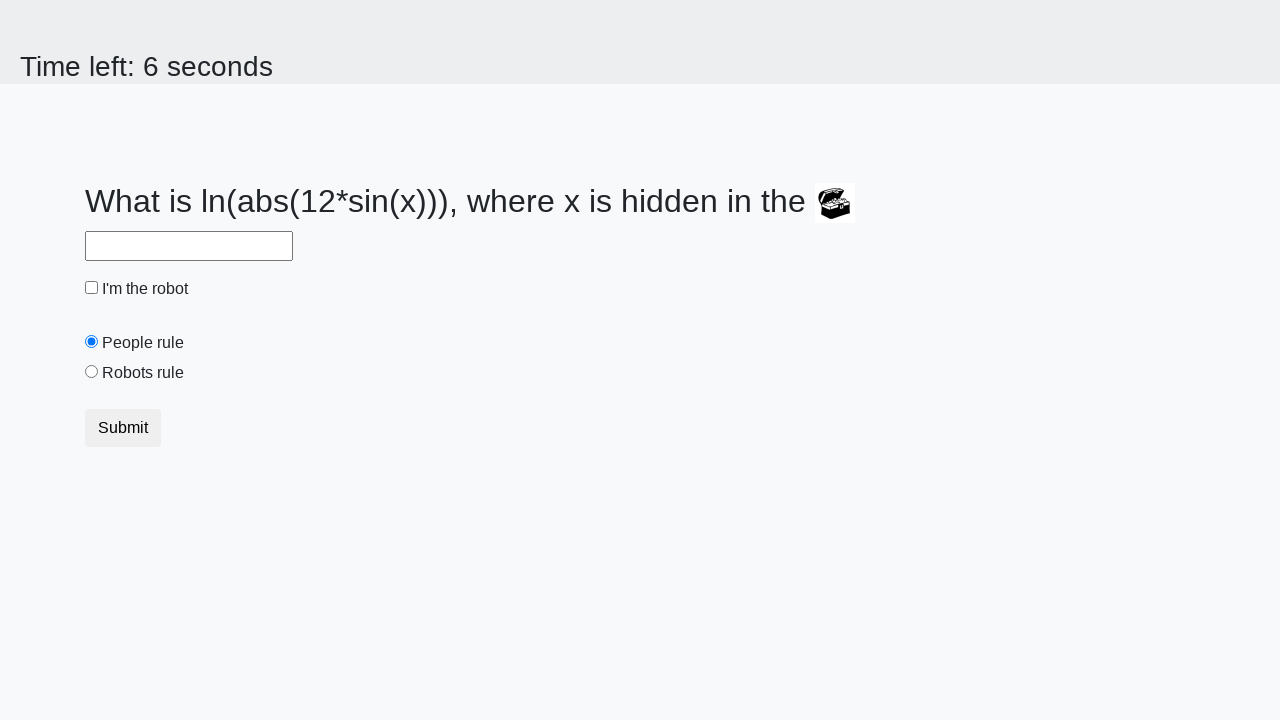

Retrieved valuex attribute from treasure element
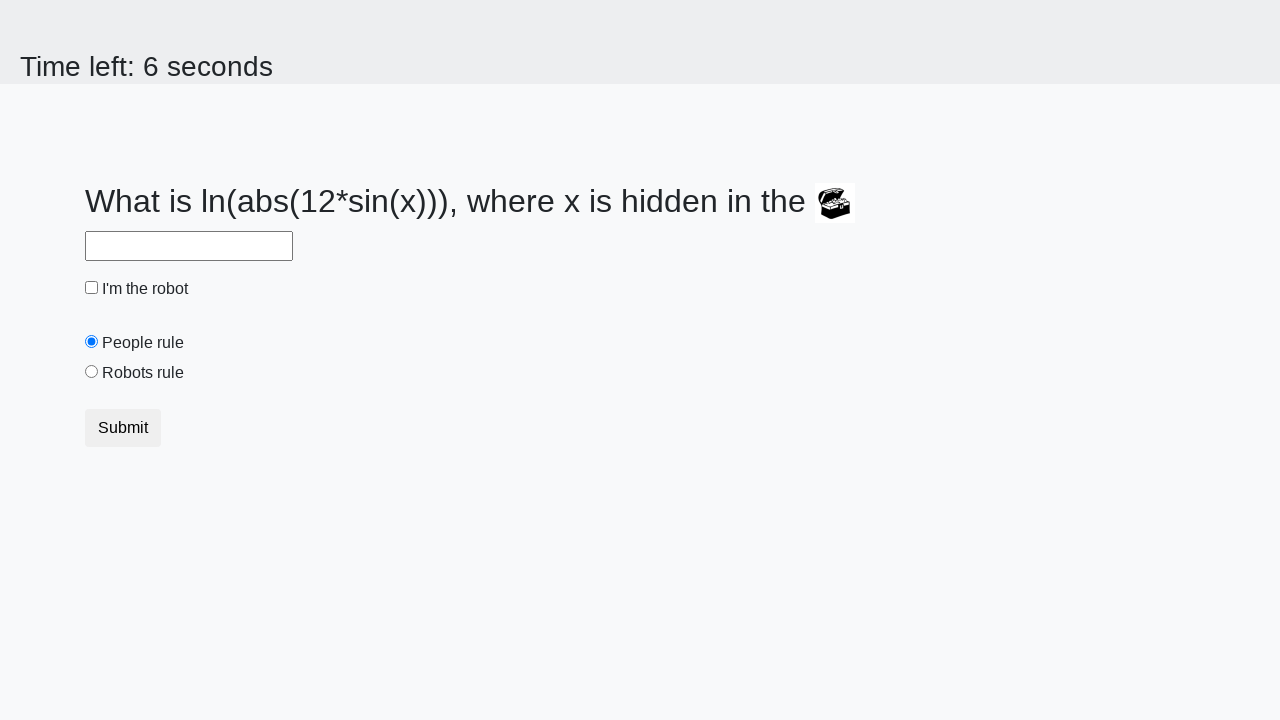

Calculated mathematical result from attribute value
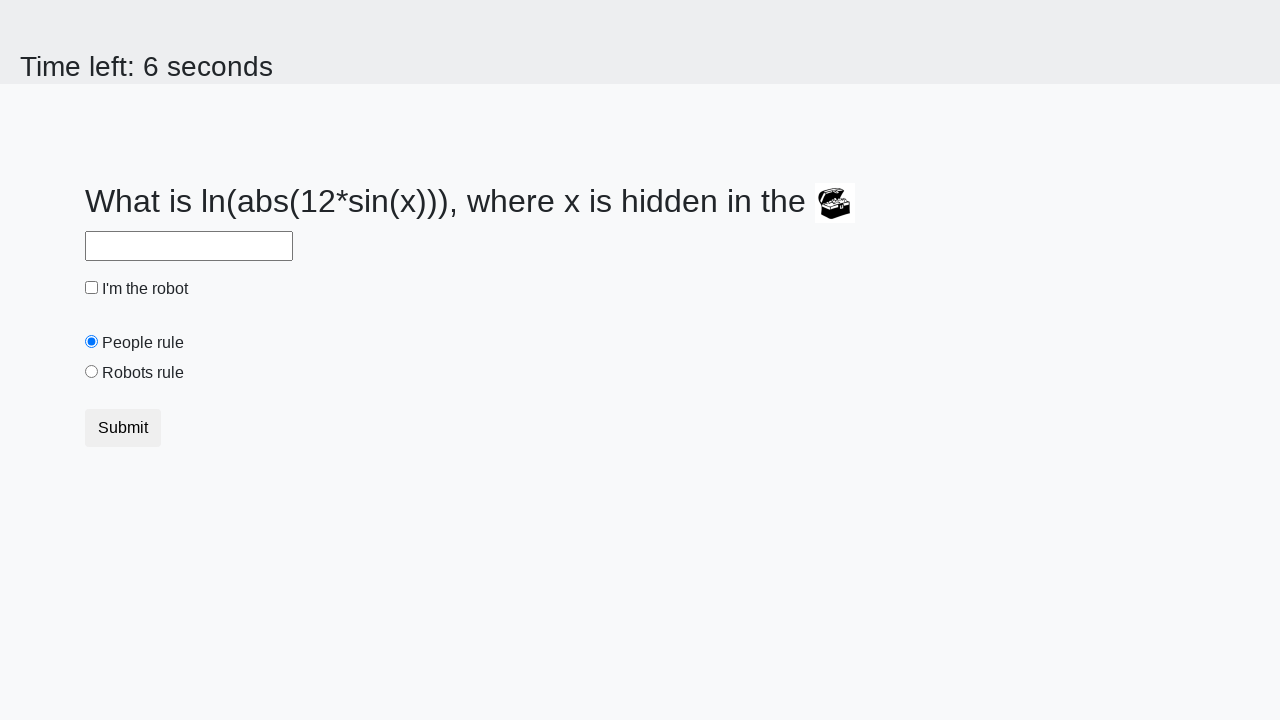

Filled answer field with calculated value on #answer
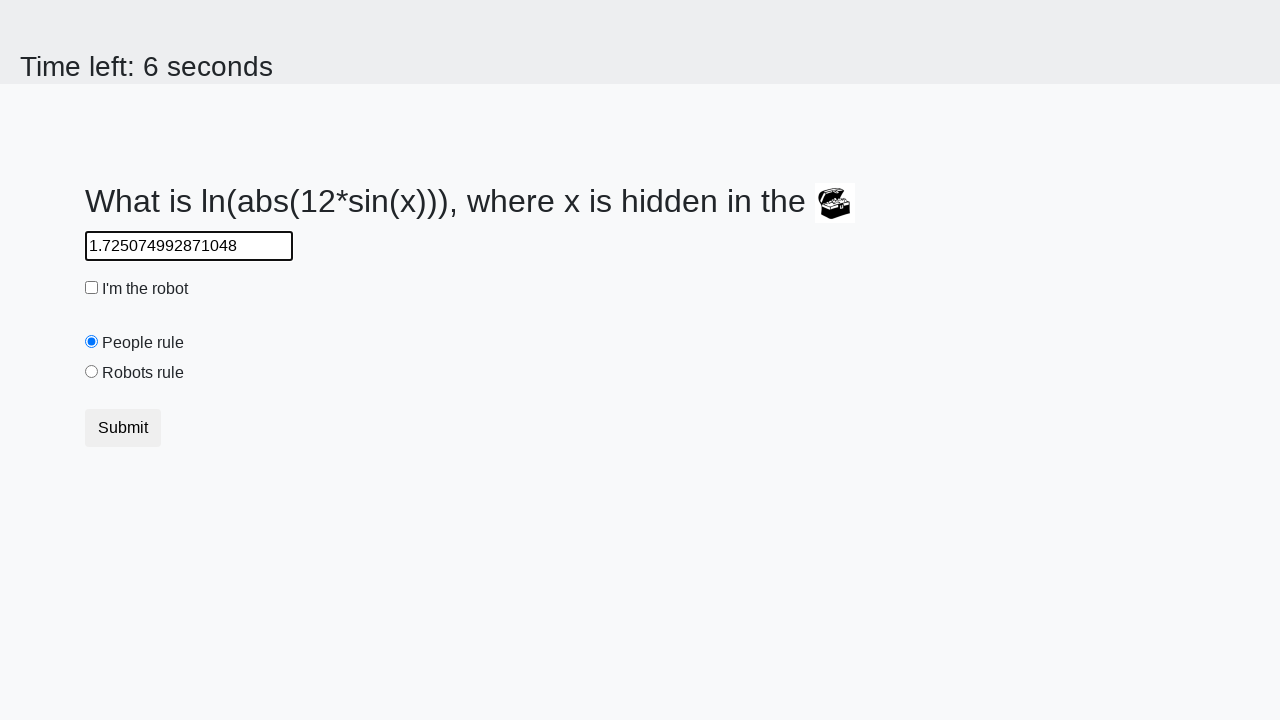

Checked the robot checkbox at (92, 288) on #robotCheckbox
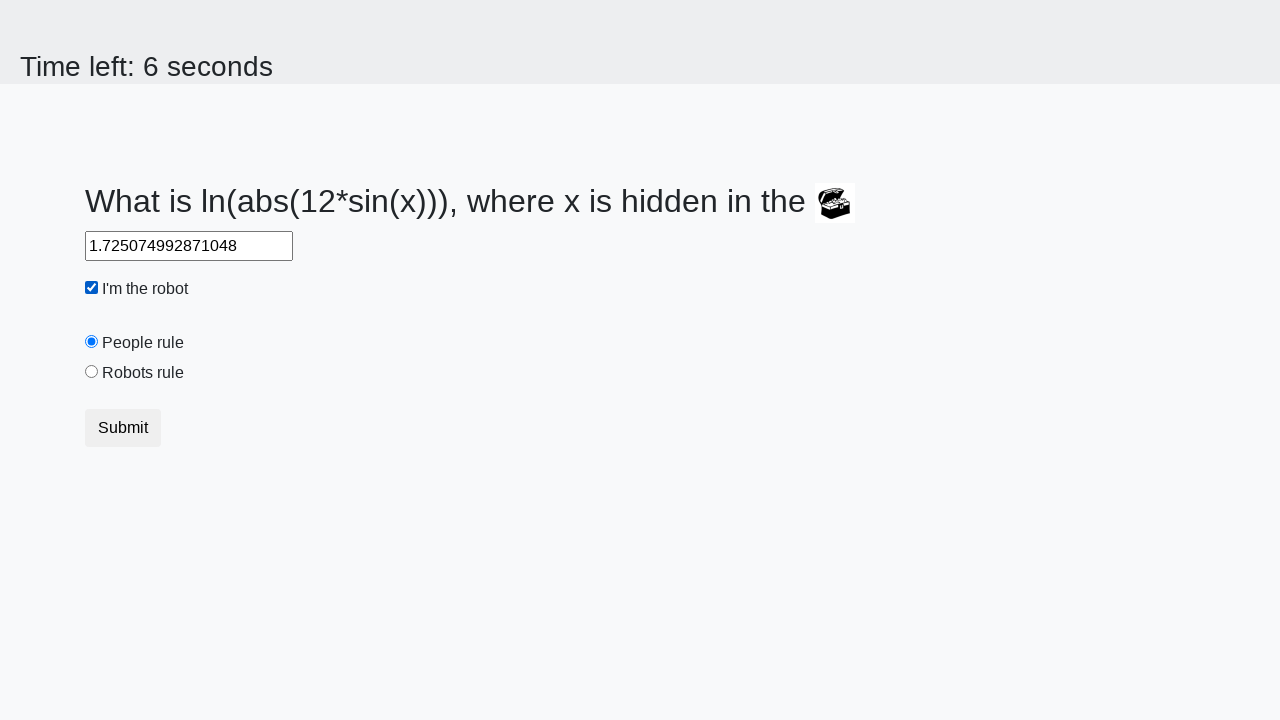

Checked the robots rule checkbox at (92, 372) on #robotsRule
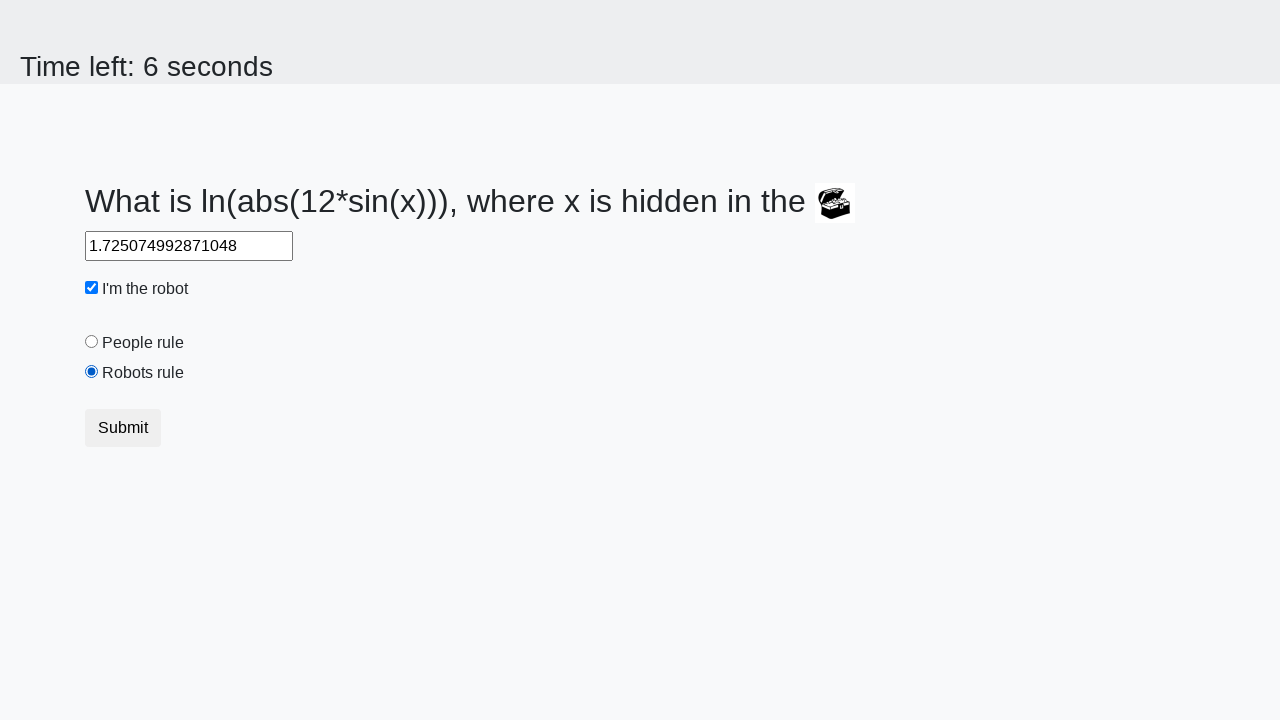

Clicked submit button to complete form submission at (123, 428) on button.btn-default
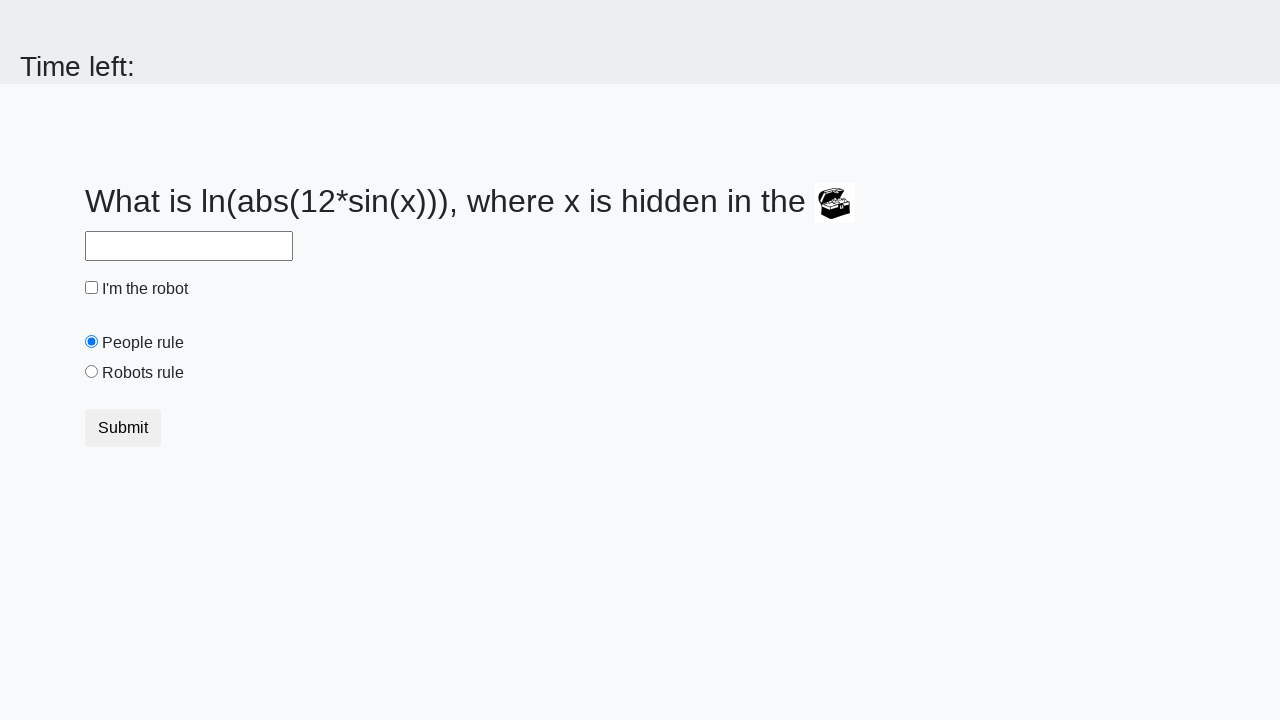

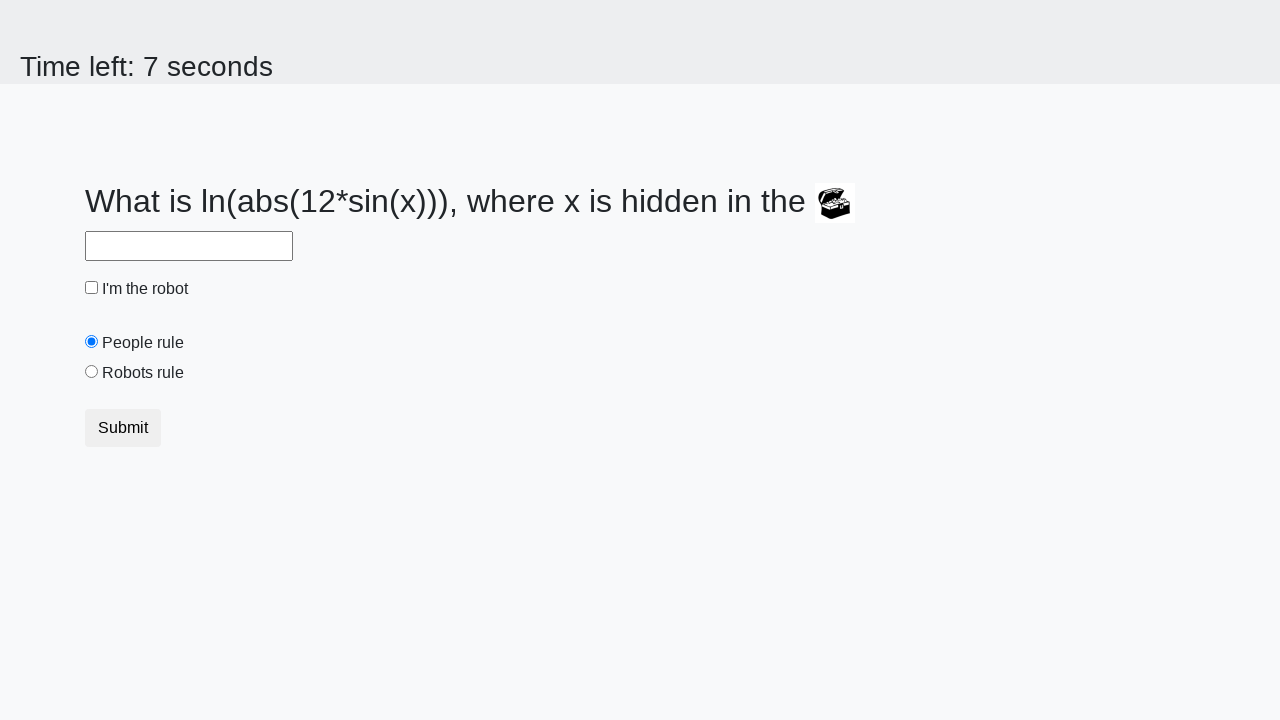